Navigates to a Steam community profile page and takes a screenshot of the profile, with an option to anonymize personal information by blurring elements

Starting URL: https://steamcommunity.com/profiles/76561198012345678

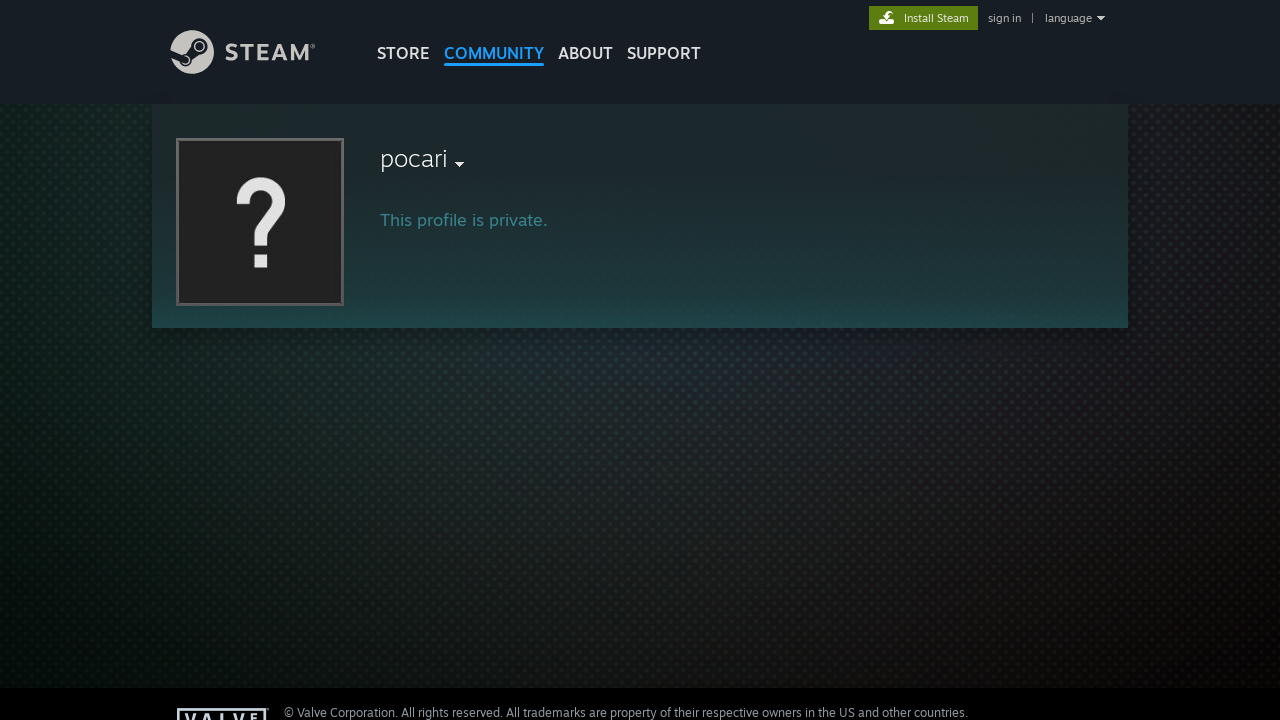

Waited for page to reach networkidle state
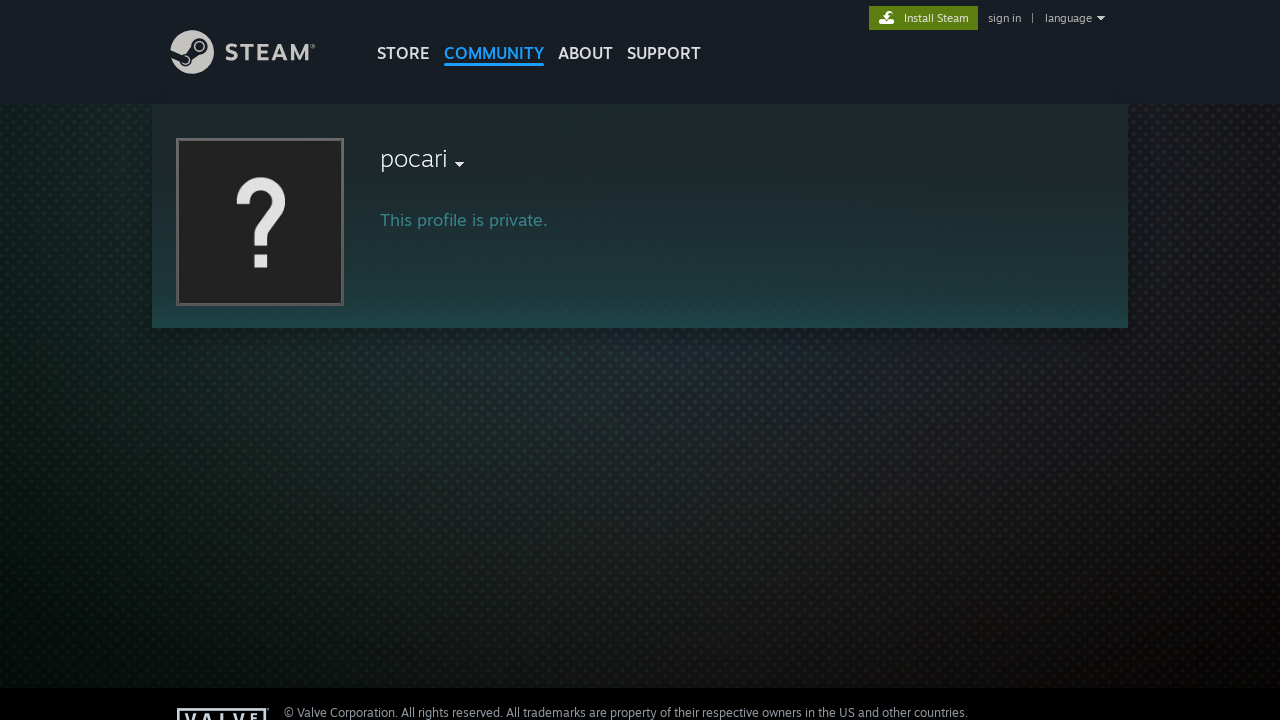

Applied anonymization filters to profile elements and hid global header
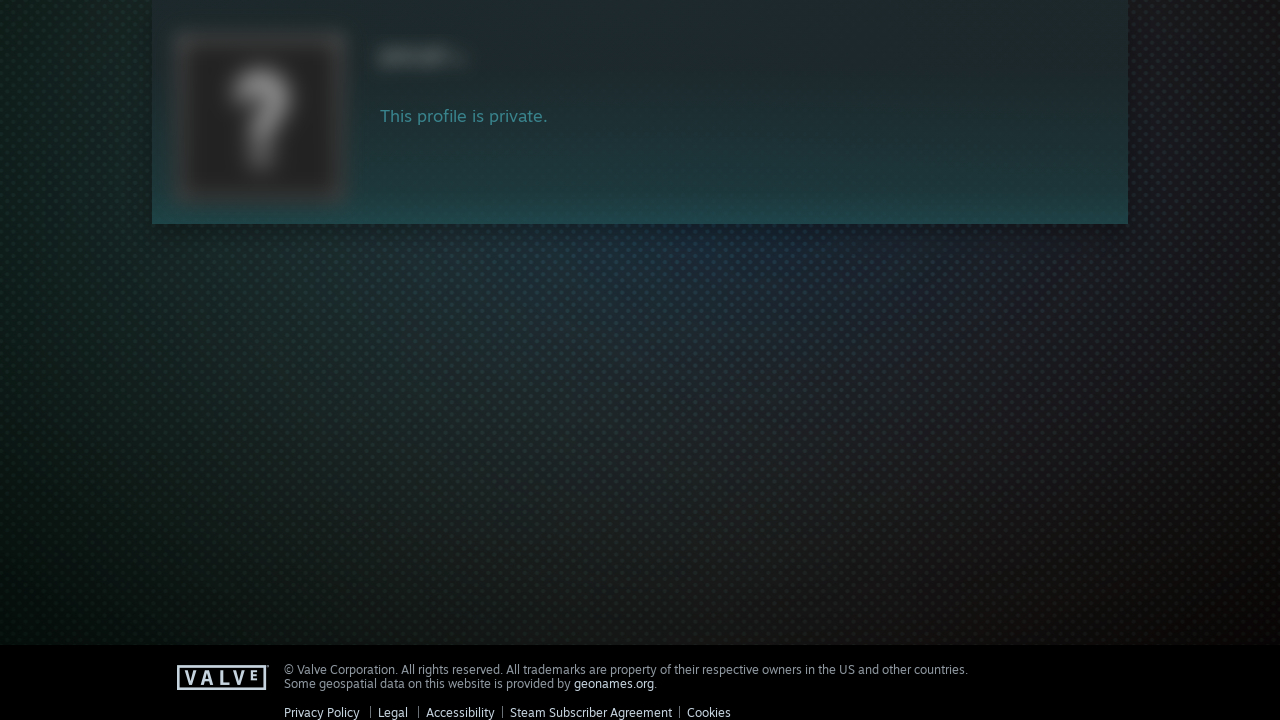

Captured full page screenshot of anonymized Steam profile
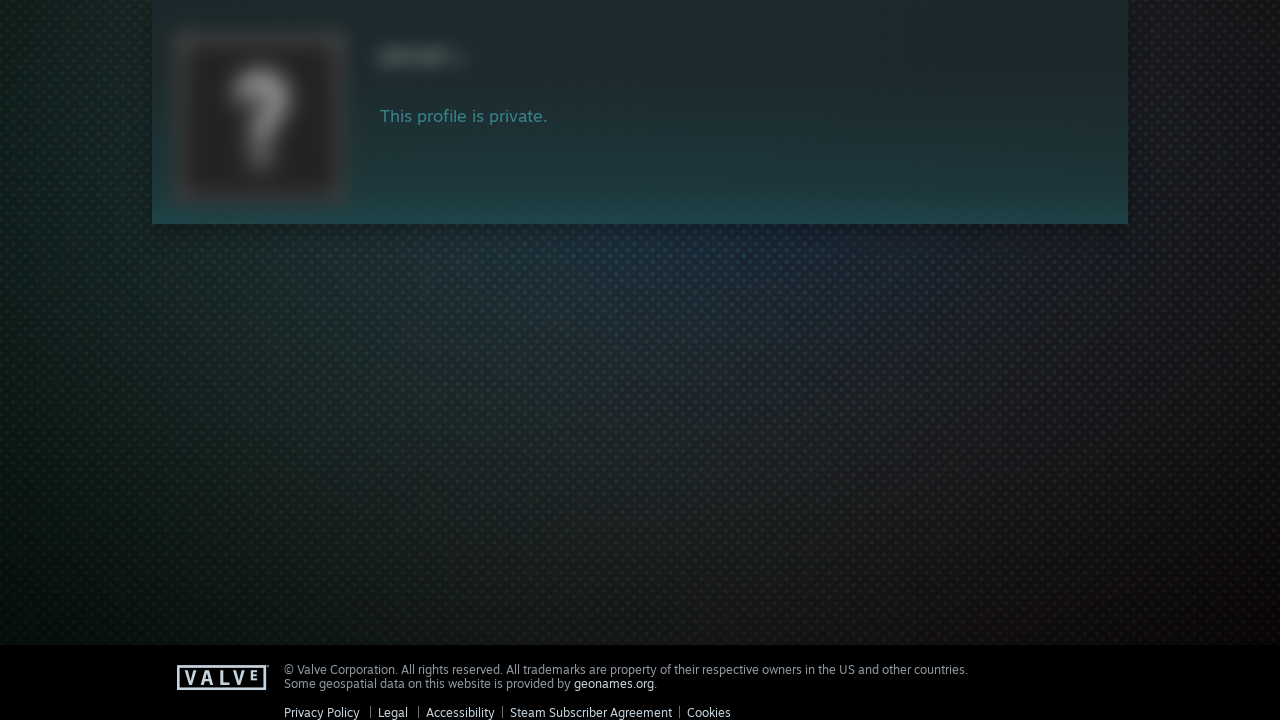

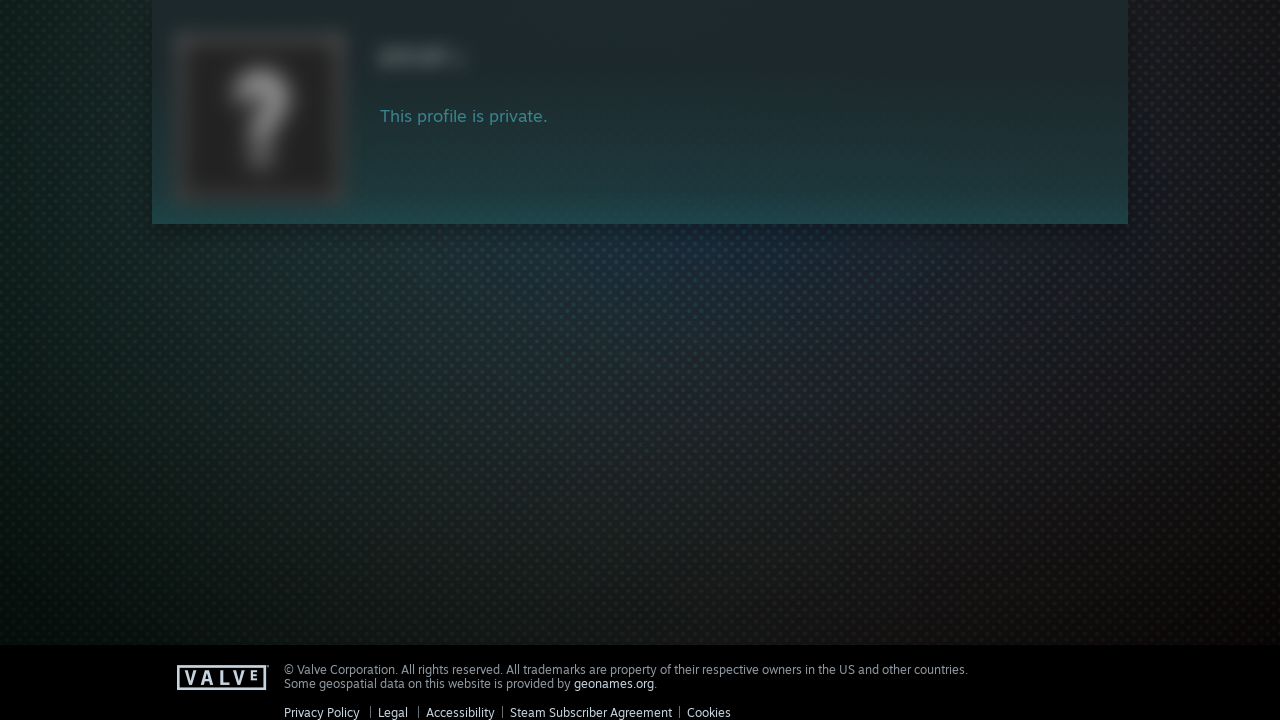